Tests multi-window handling by clicking a link that opens a new window, then switching between the original and new browser windows to verify navigation and window management functionality.

Starting URL: https://opensource-demo.orangehrmlive.com/web/index.php/auth/login

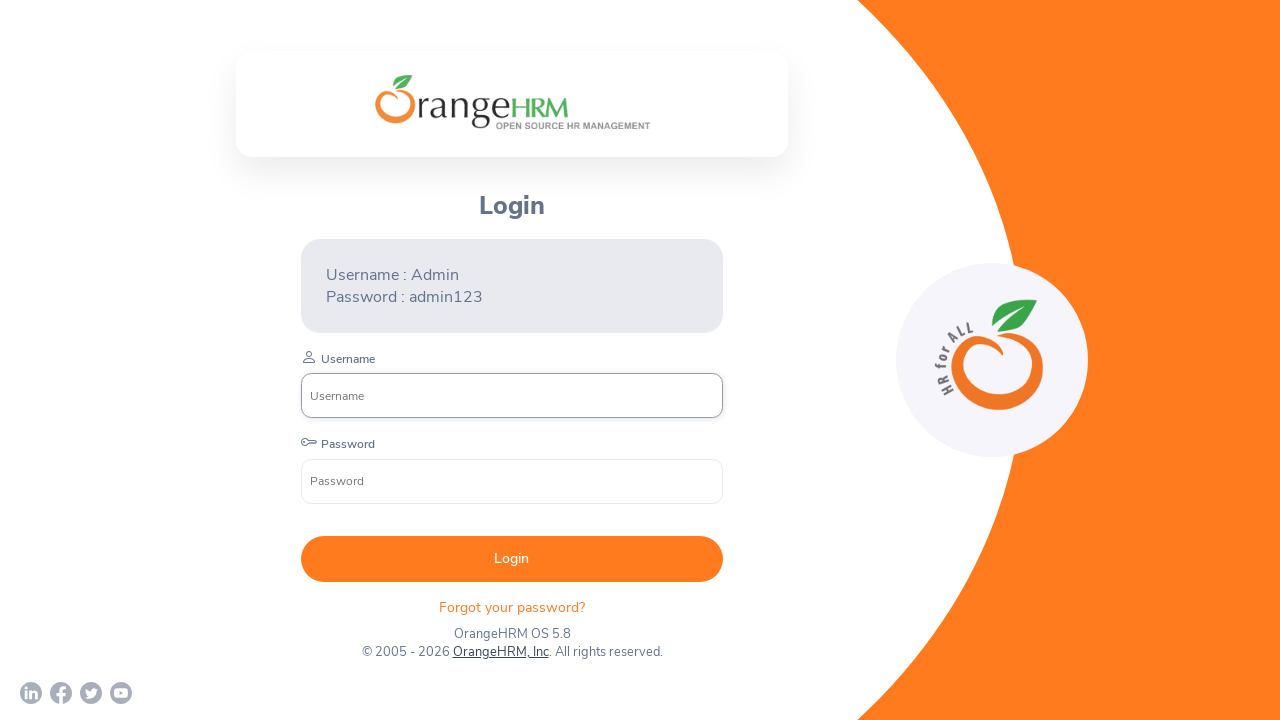

Clicked 'OrangeHRM, Inc' link to open new window at (500, 652) on text=OrangeHRM, Inc
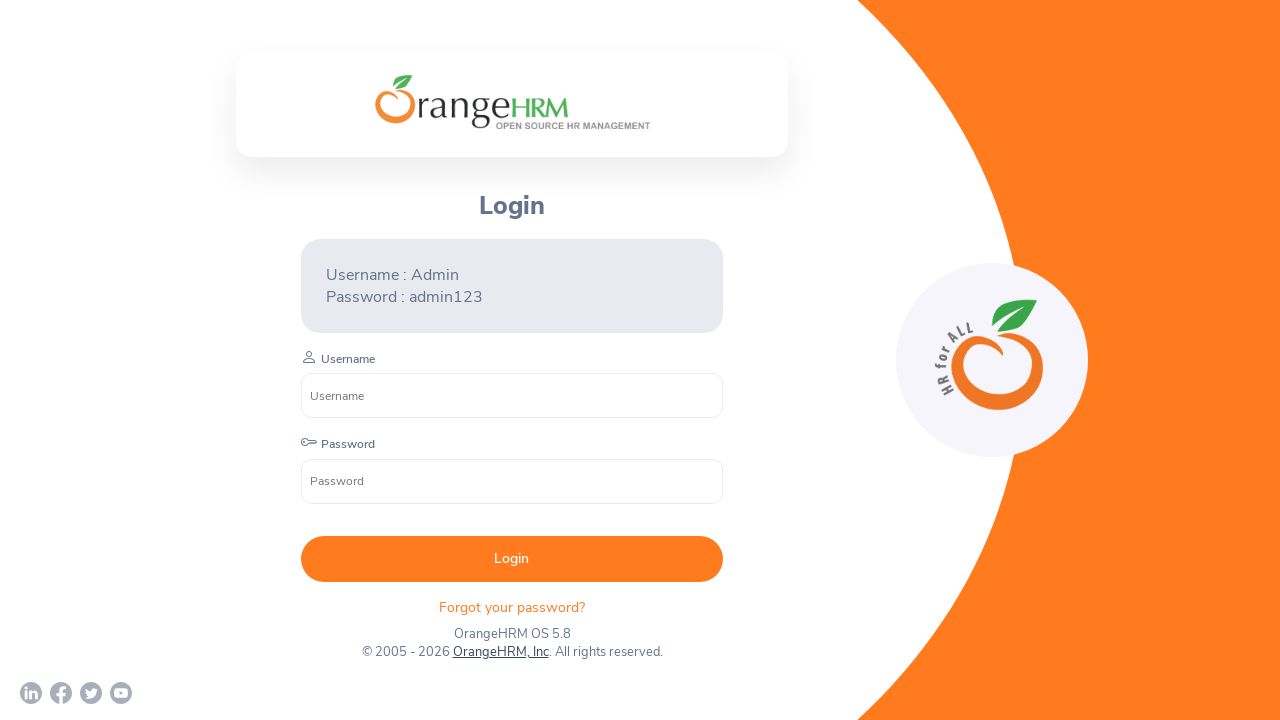

Captured reference to newly opened window
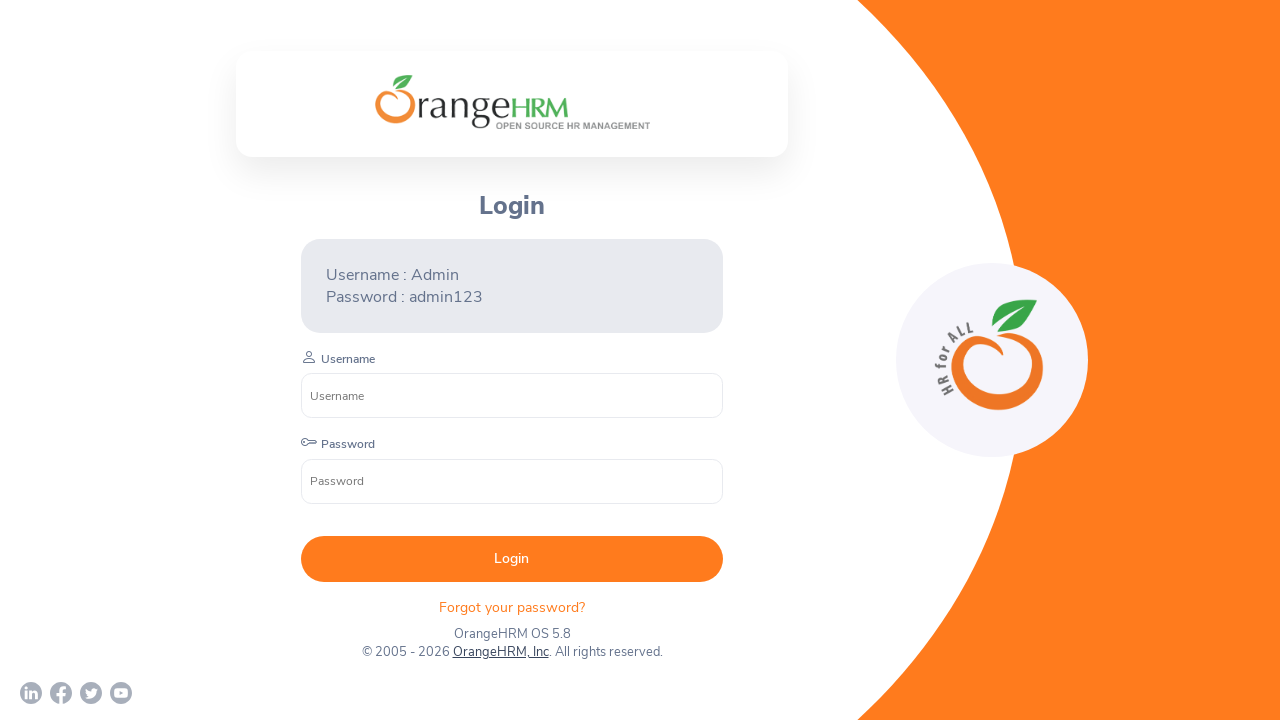

New window page load state completed
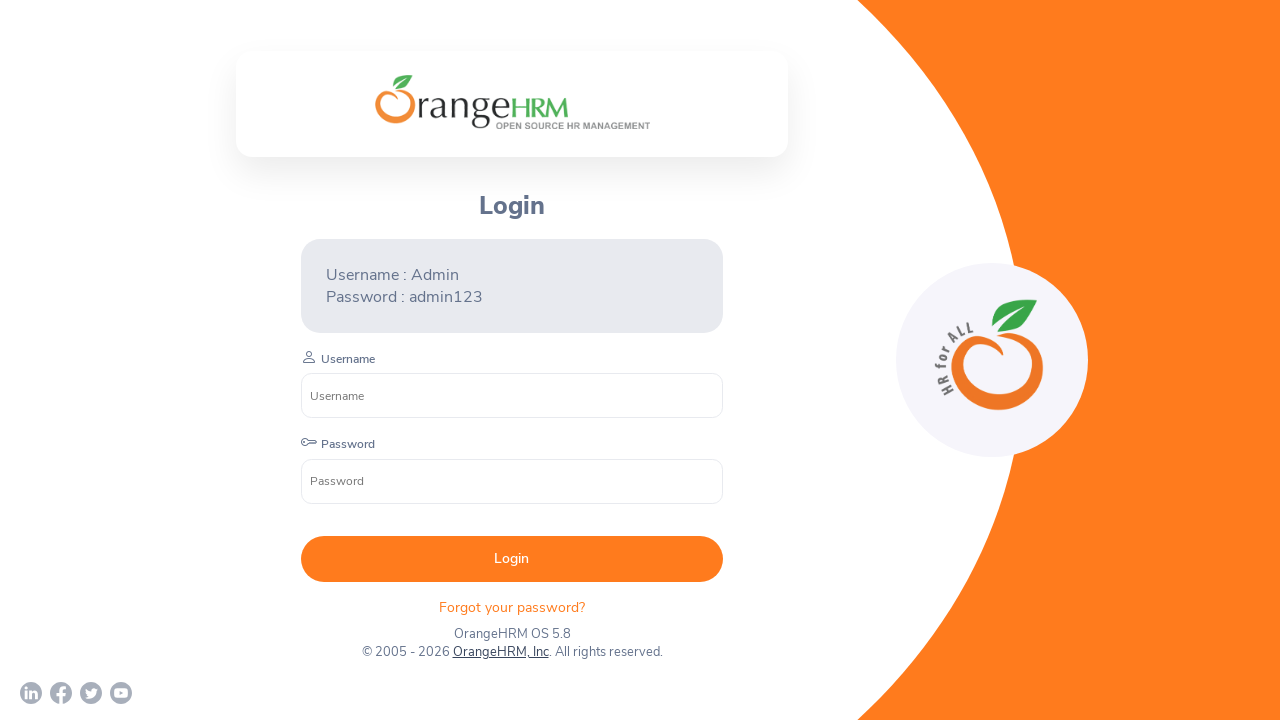

Retrieved page titles - Original: 'OrangeHRM', New: 'Human Resources Management Software | HRMS | OrangeHRM'
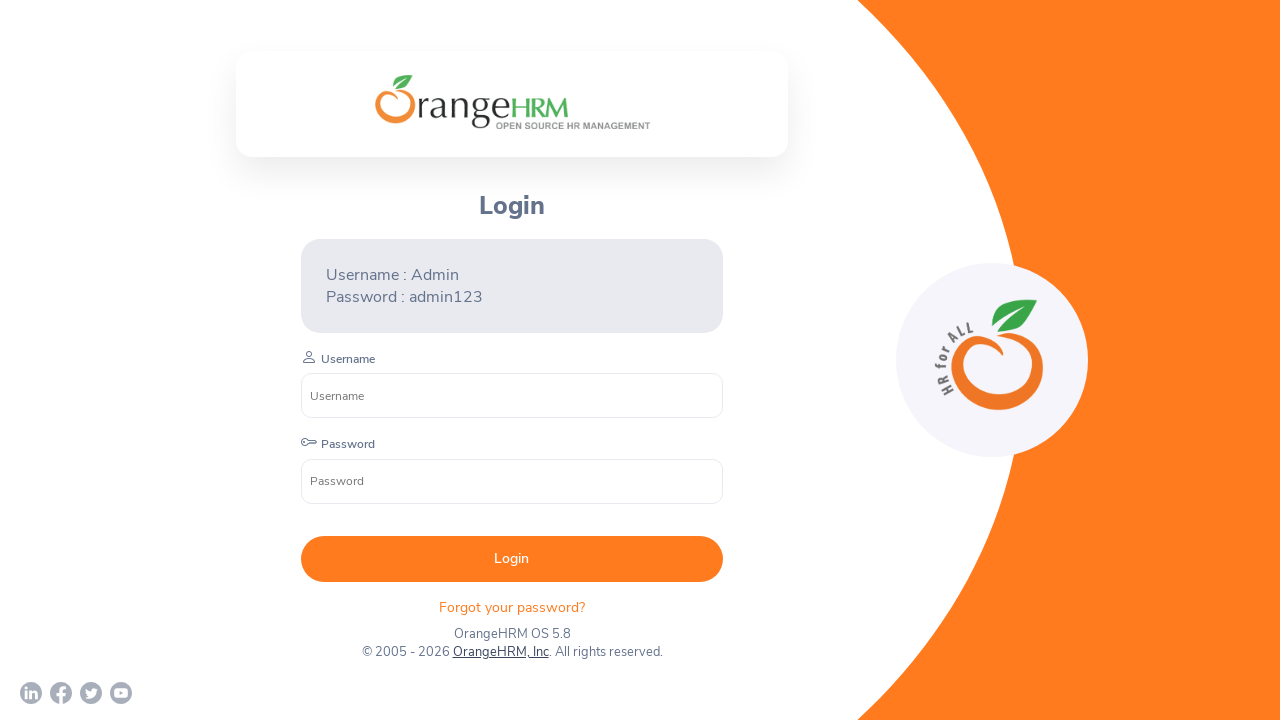

Switched focus back to original window
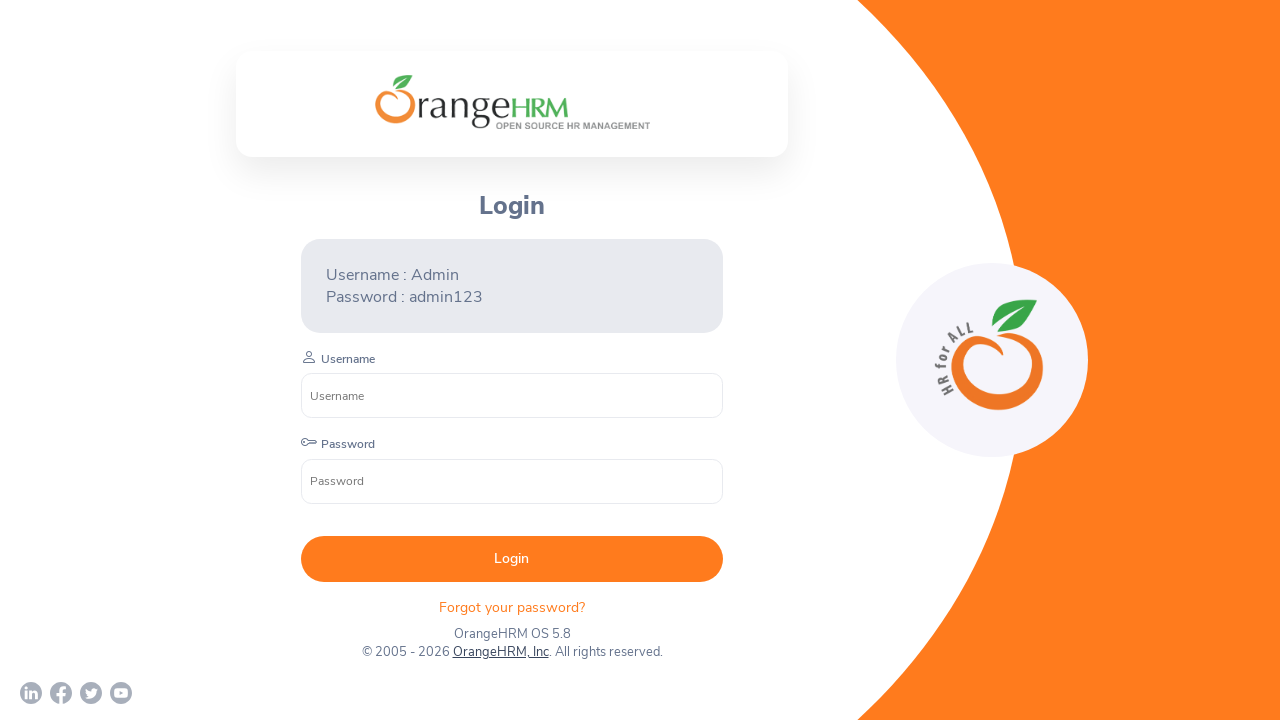

Closed the new window
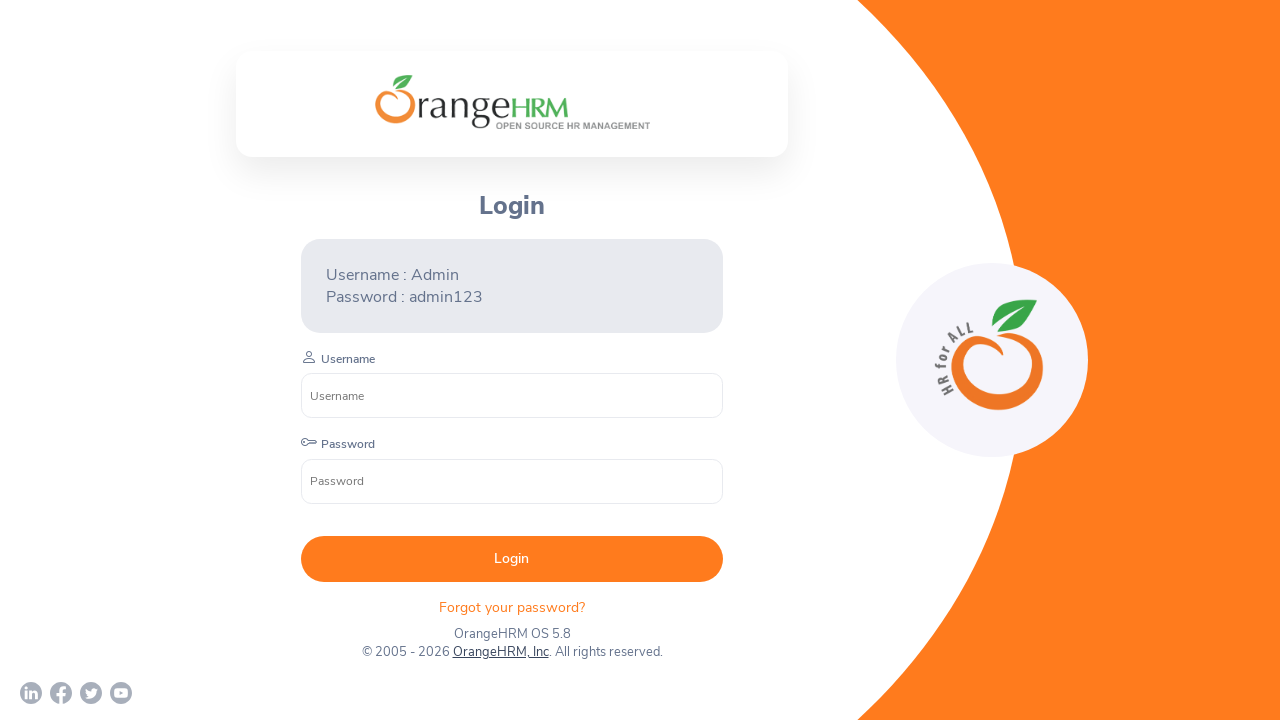

Verified original window is still accessible and fully loaded
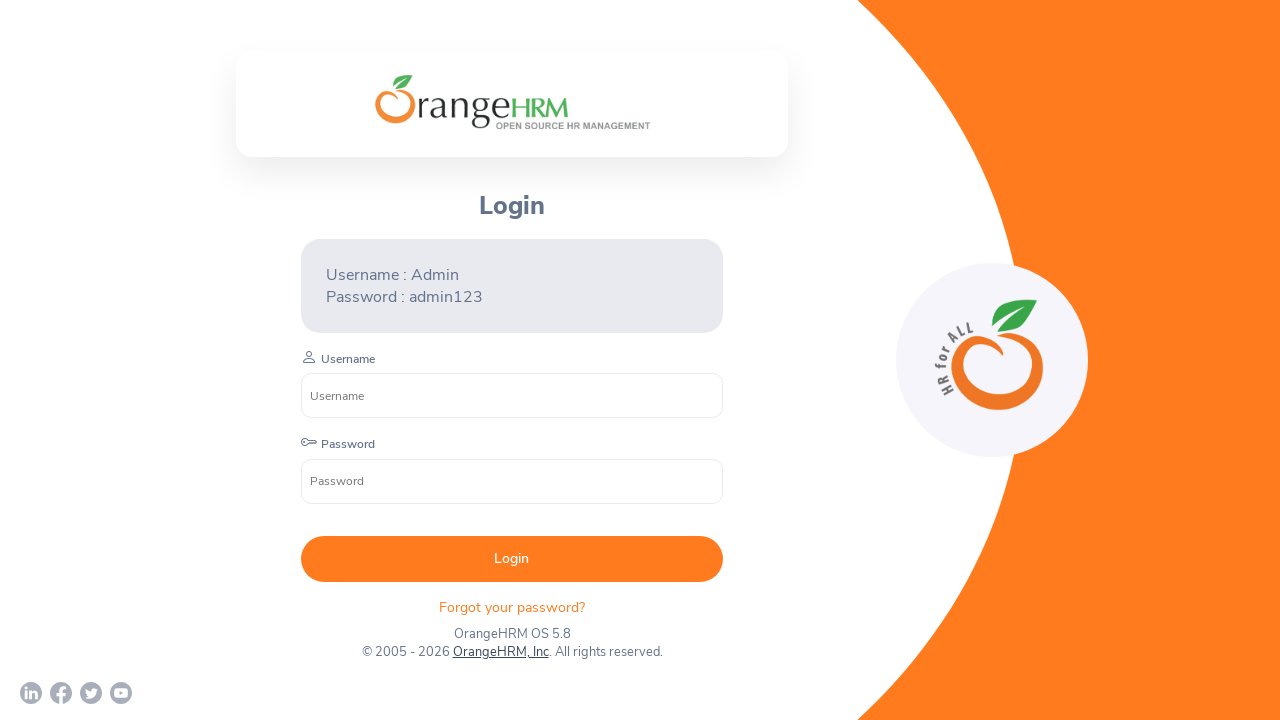

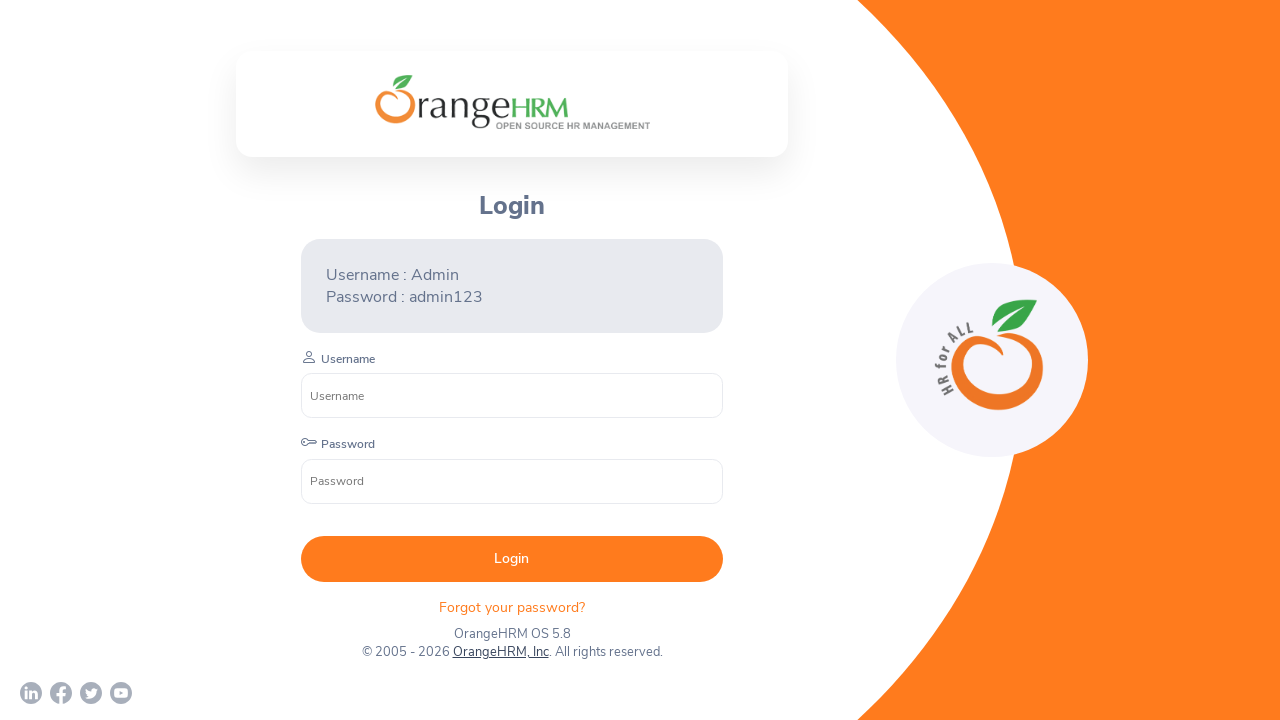